Tests email subscription with an excessively long email address to verify length validation

Starting URL: https://automationexercise.com/test_cases

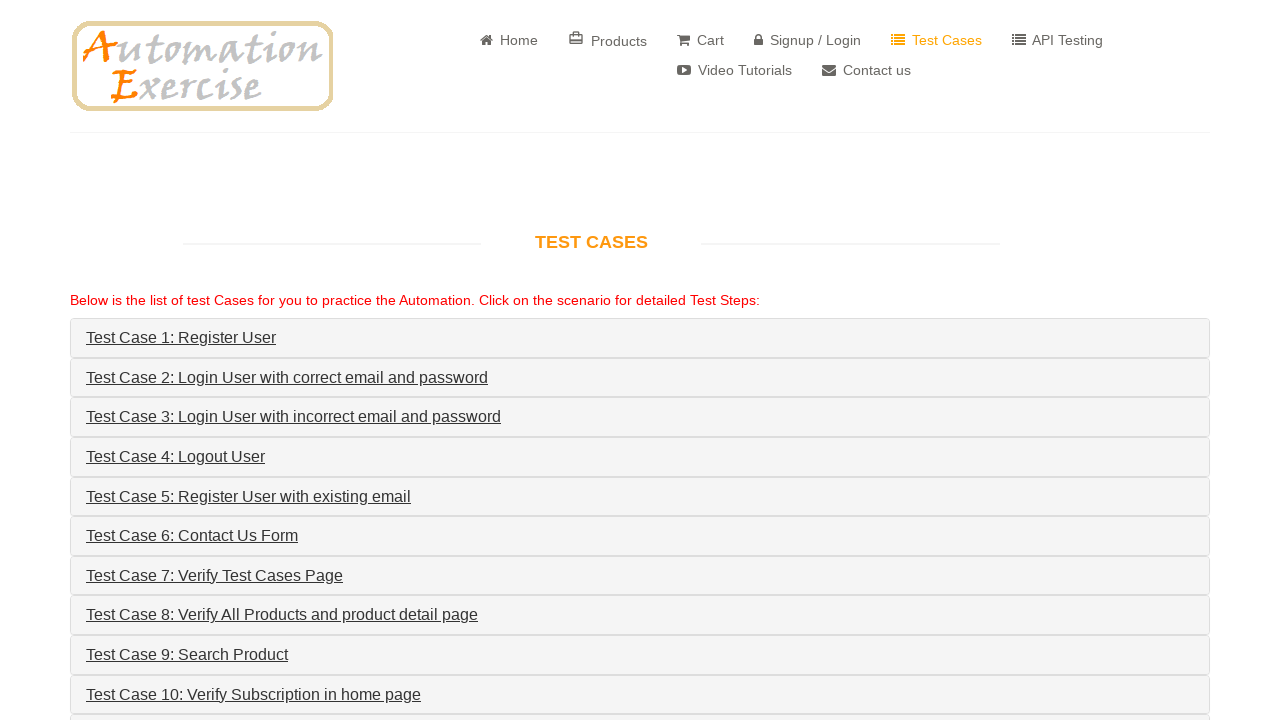

Scrolled to bottom of page to locate subscription form
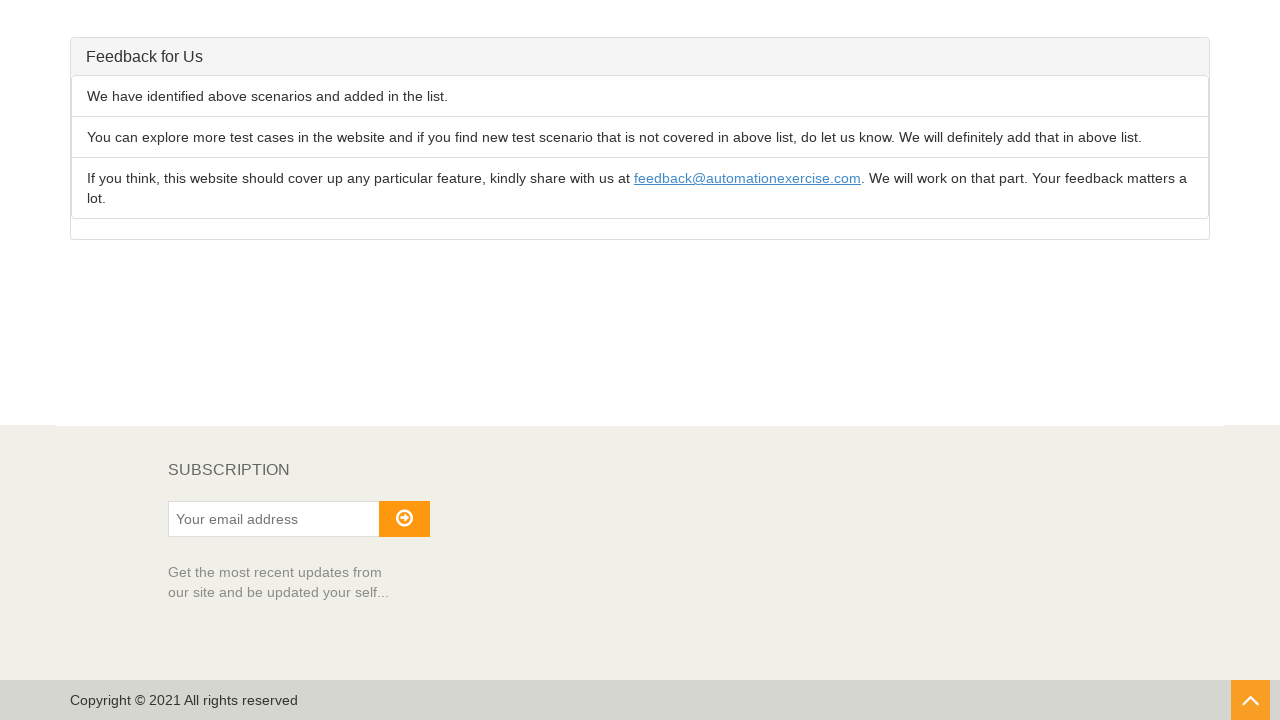

Waited 500ms for page to stabilize after scrolling
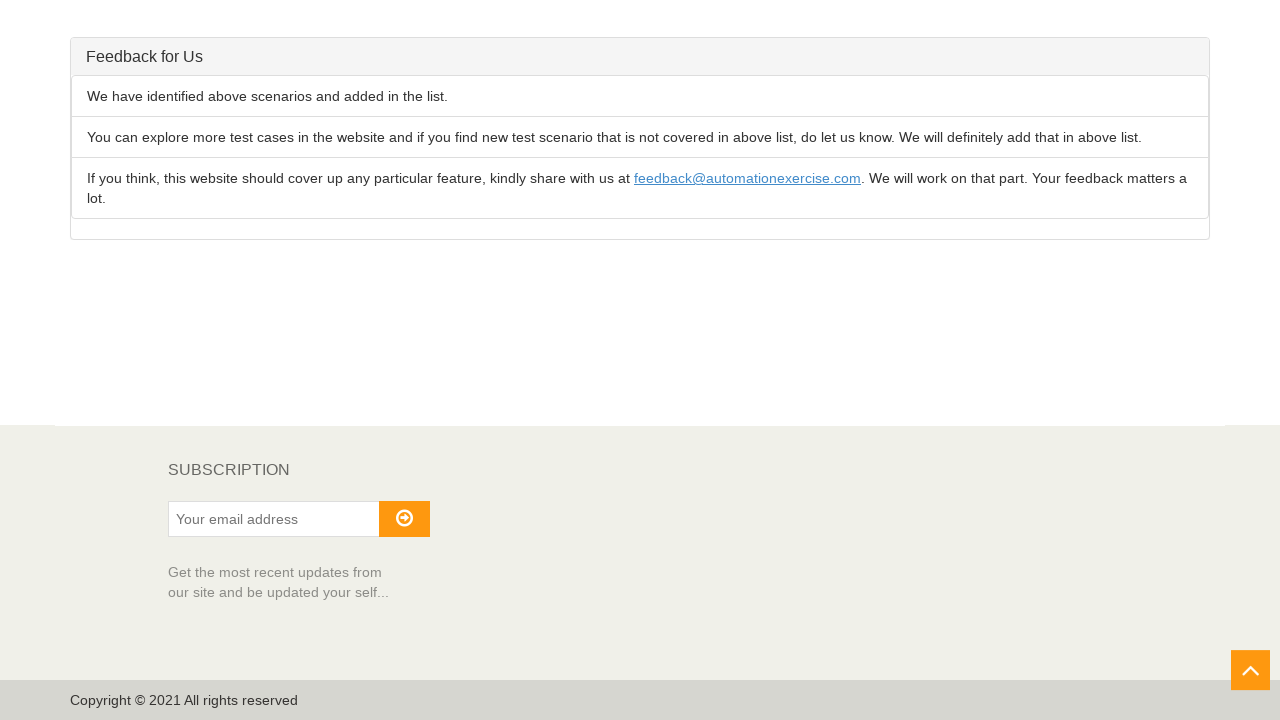

Generated excessively long email address (95 characters + @example.com = 109 characters total)
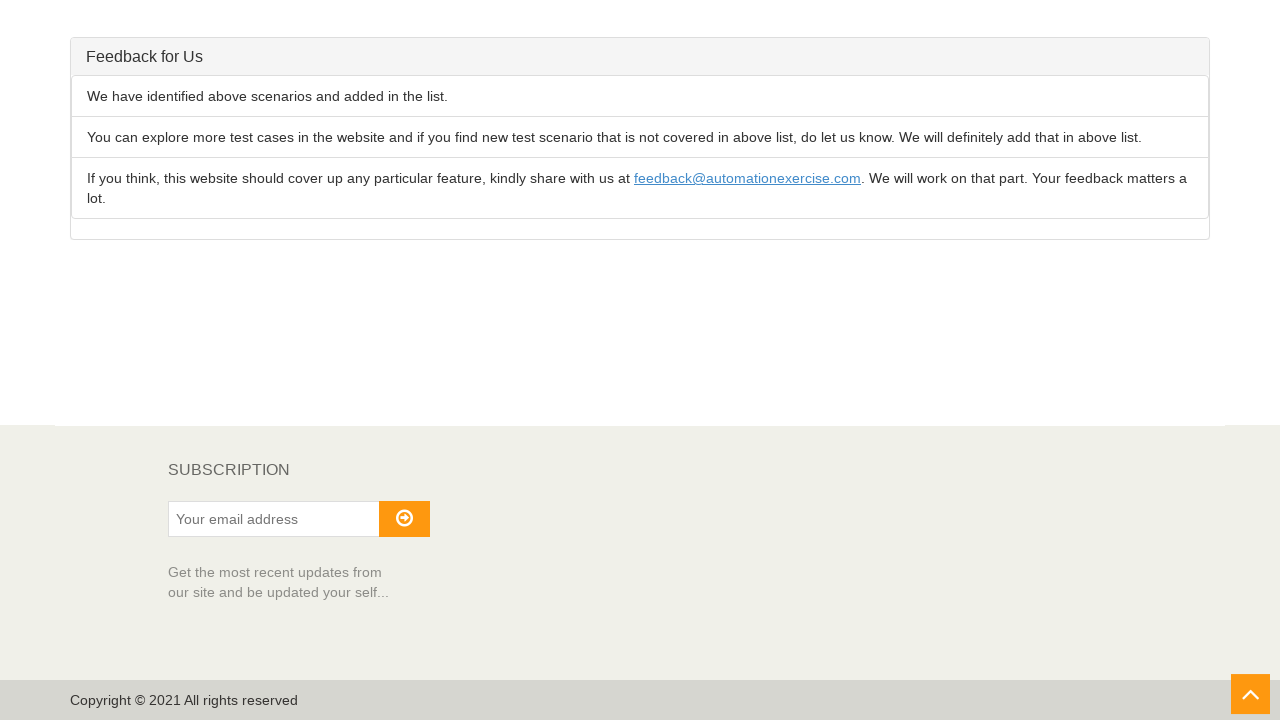

Filled email subscription field with long email address on #susbscribe_email
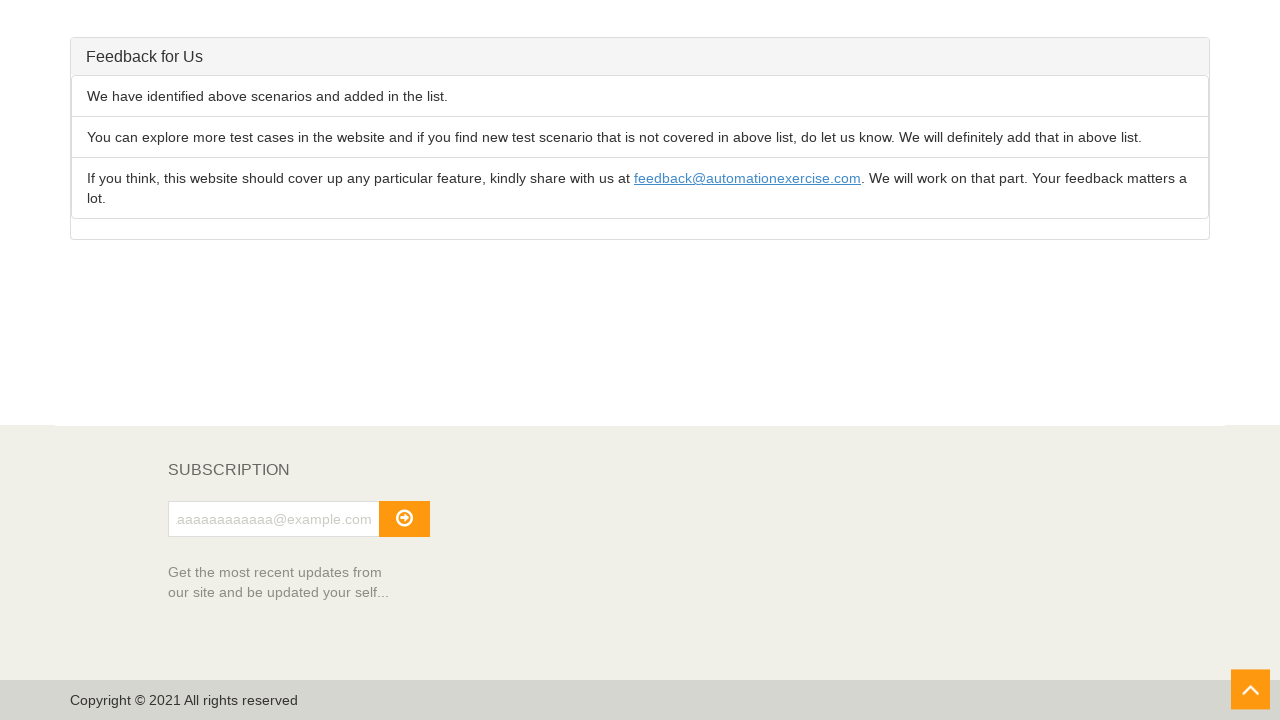

Clicked subscribe button to submit long email at (404, 519) on #subscribe
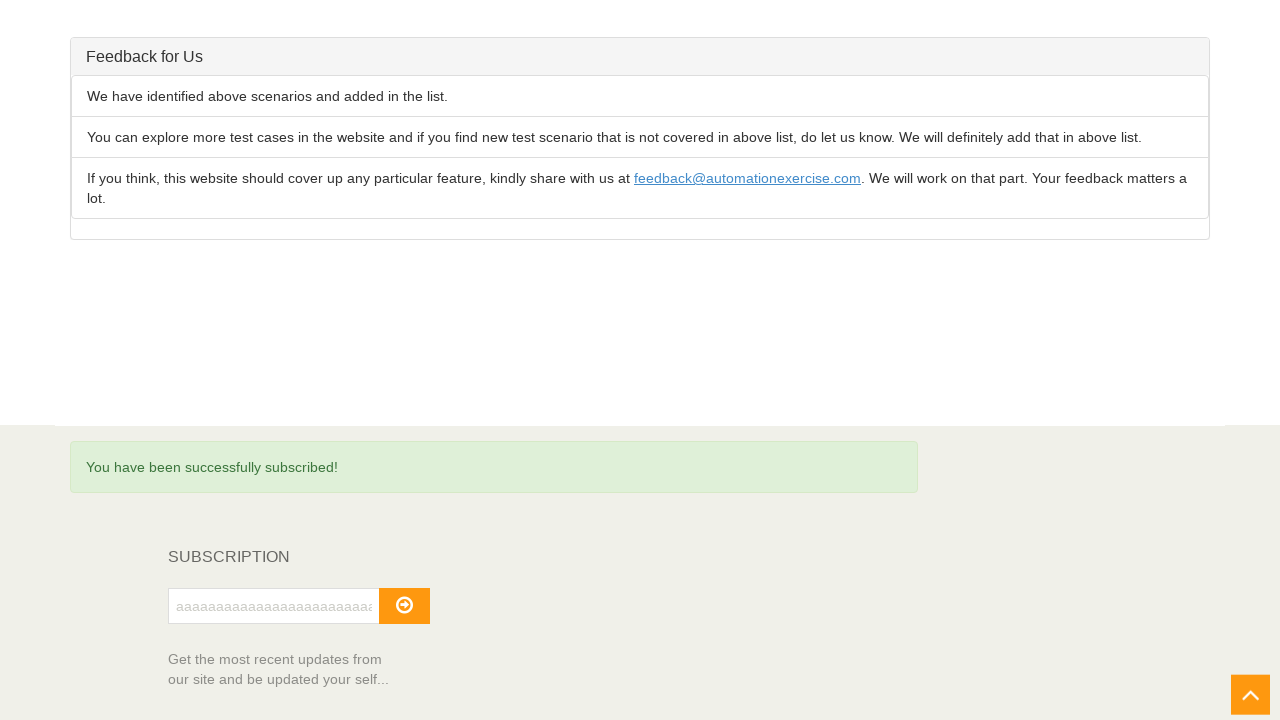

Waited 1000ms for subscription response to long email
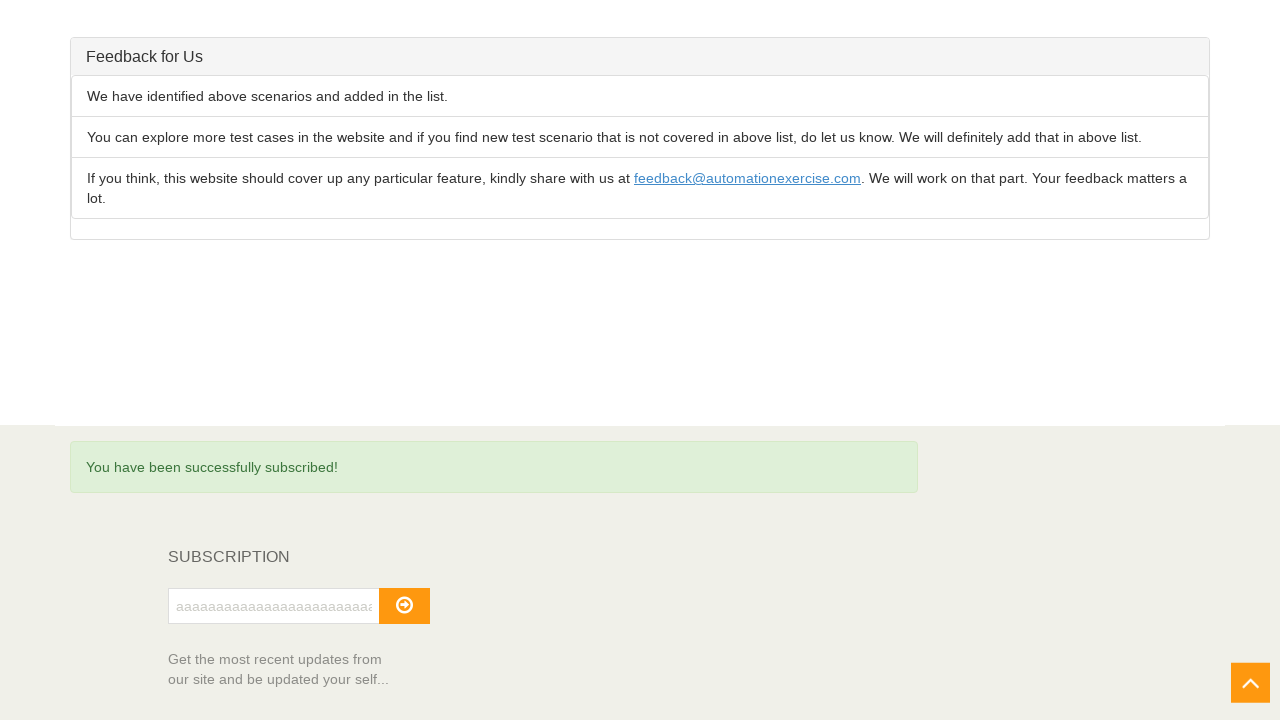

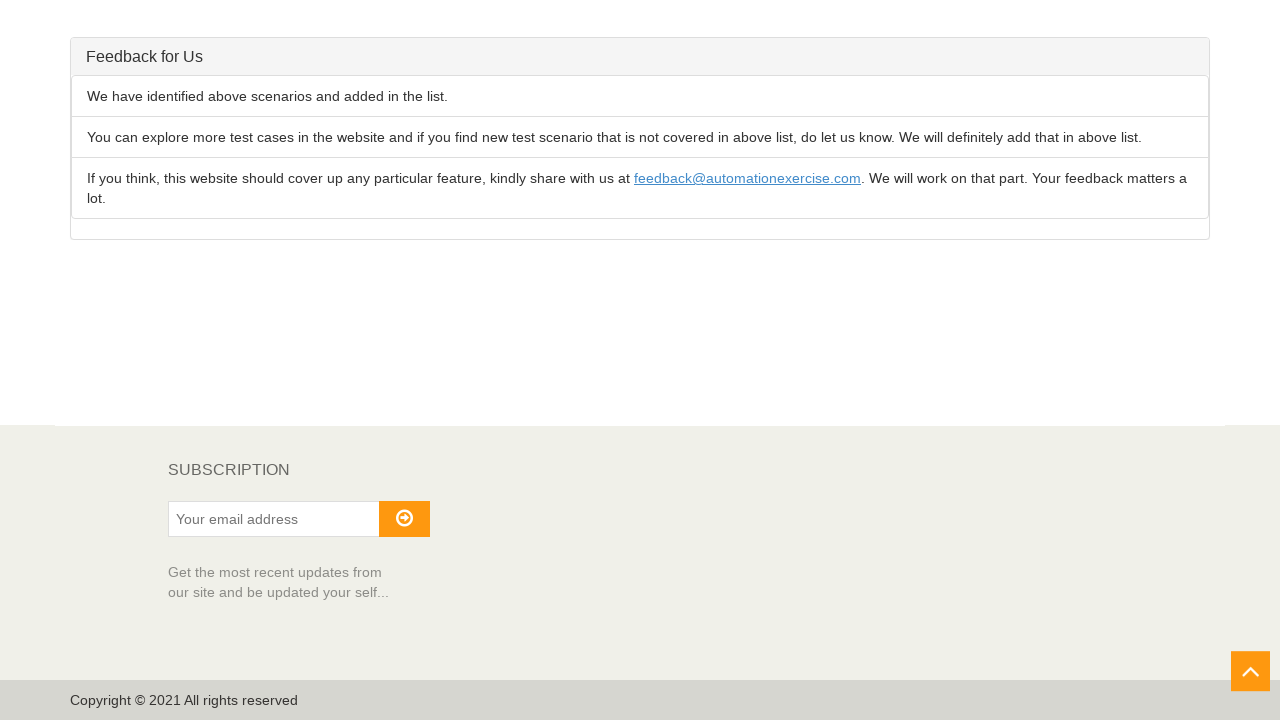